Tests drag and drop functionality using mouse actions with specific offset coordinates

Starting URL: https://jqueryui.com/droppable/

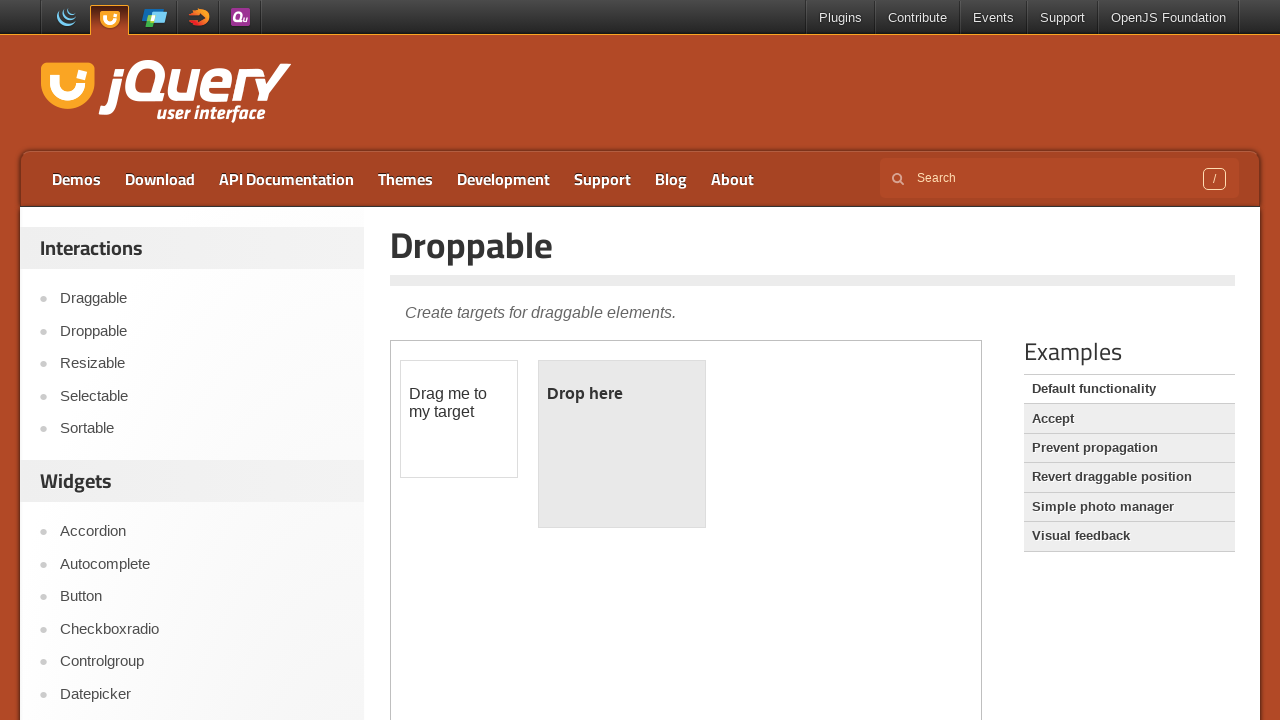

Located iframe and draggable element
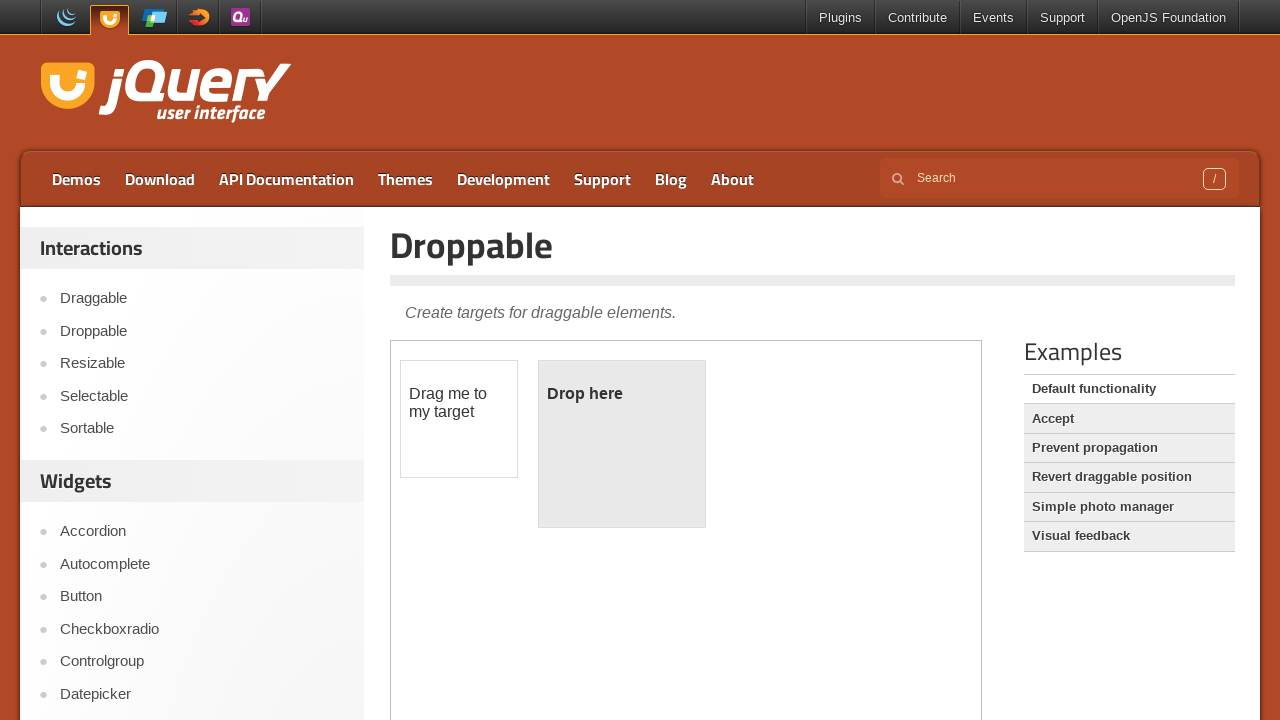

Retrieved bounding box of draggable element
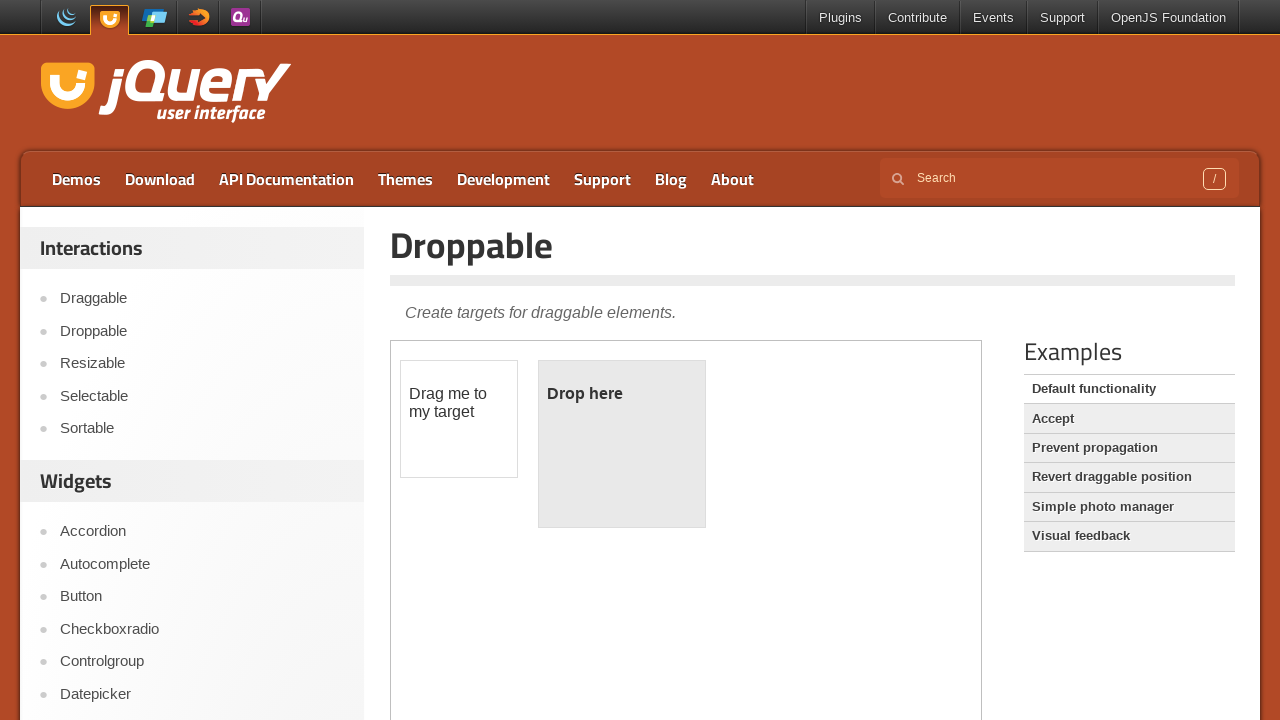

Moved mouse to center of draggable element at (459, 419)
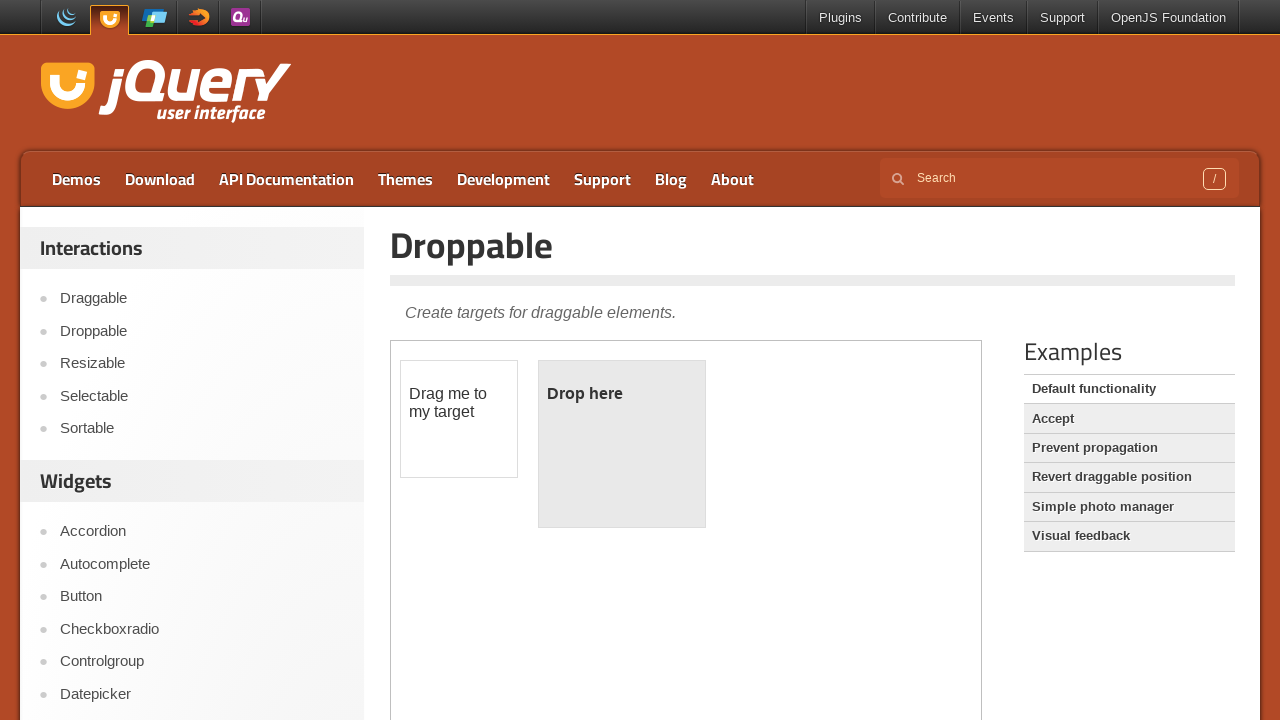

Pressed mouse button down to initiate drag at (459, 419)
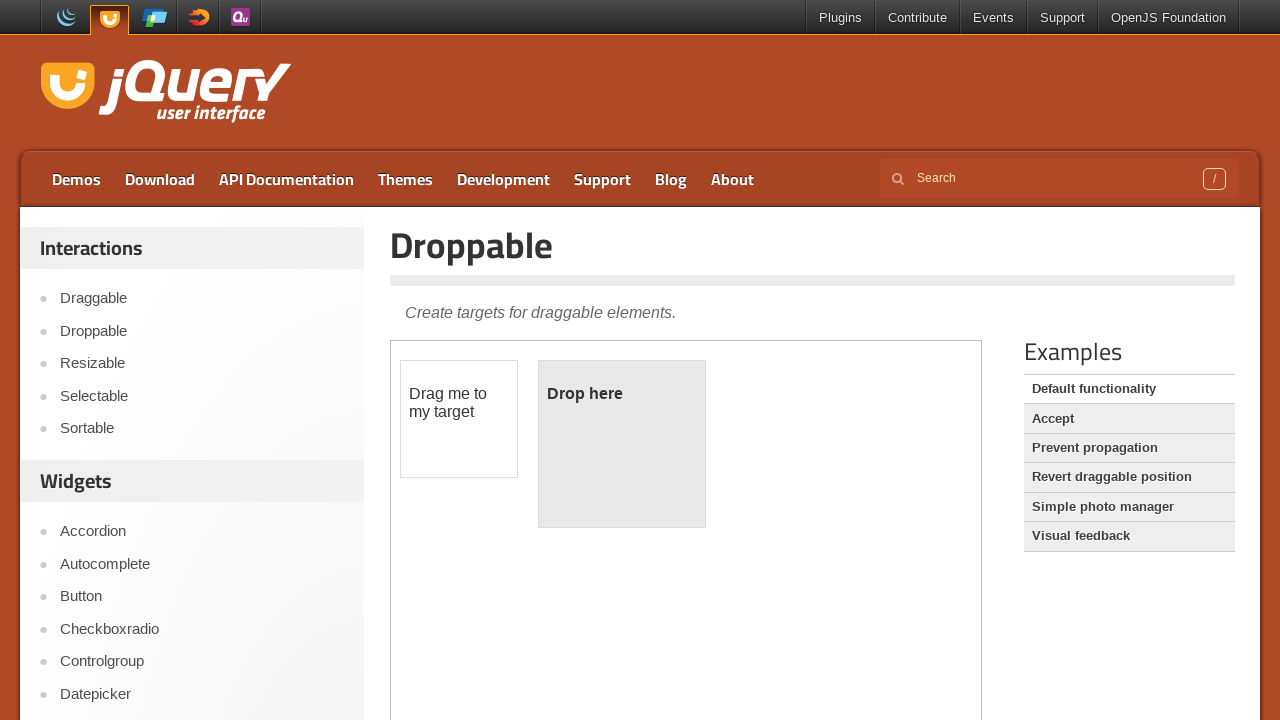

Moved mouse to target location with offset (84, 28) at (543, 447)
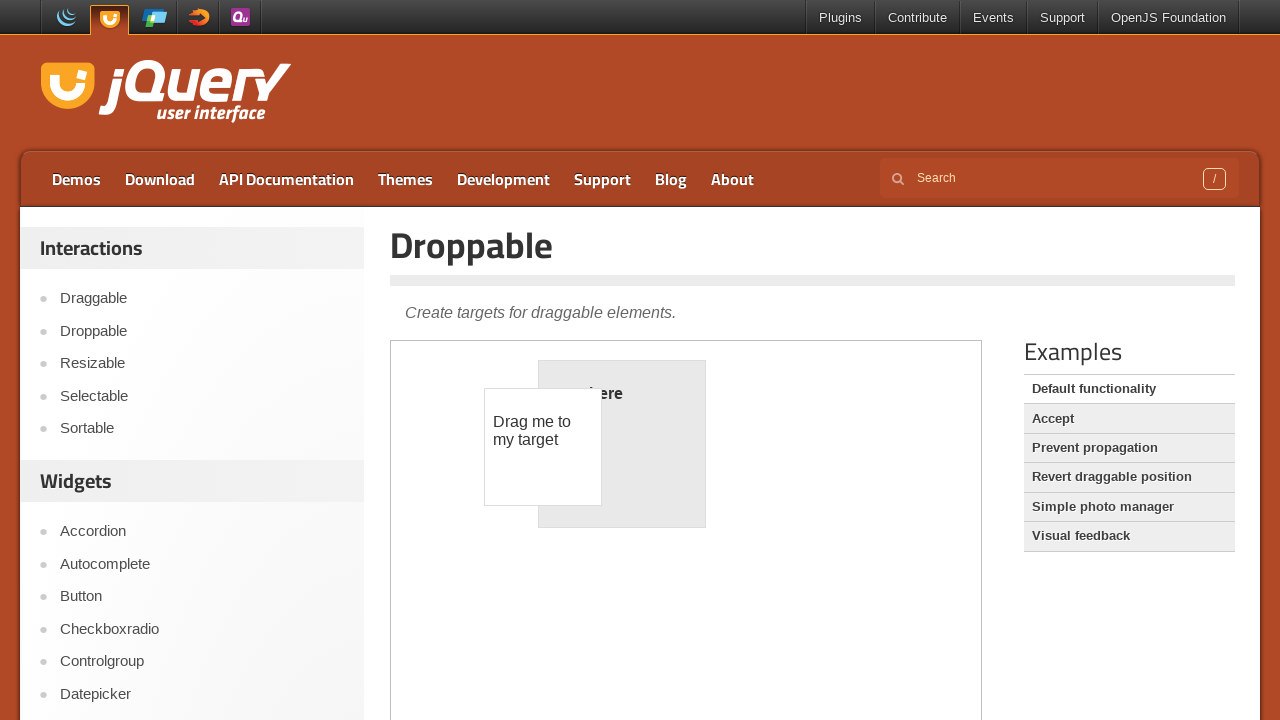

Released mouse button to complete drag and drop at (543, 447)
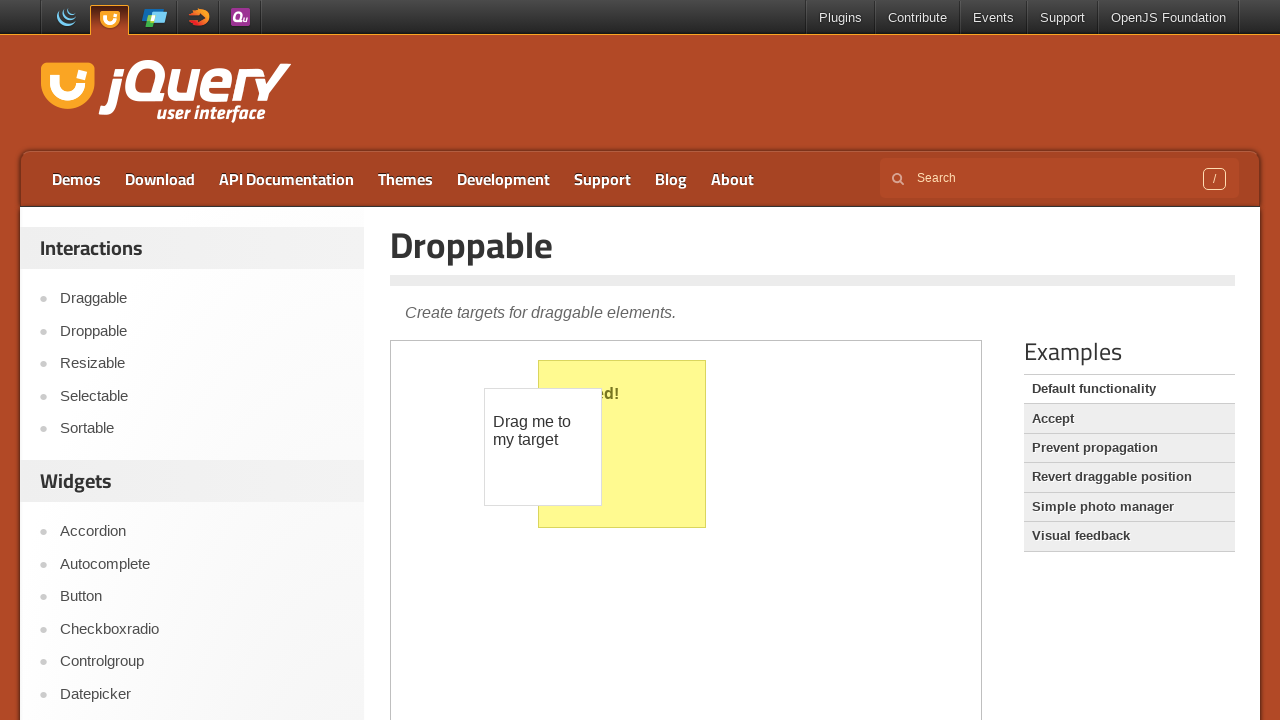

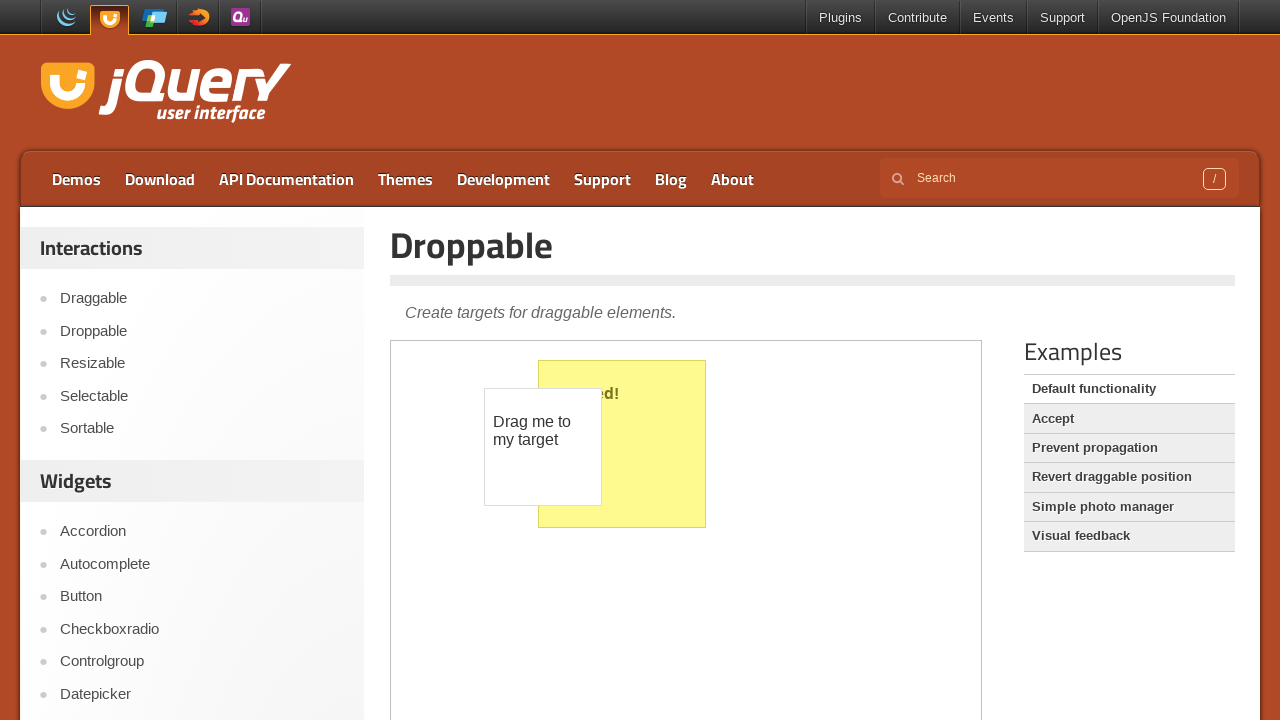